Tests explicit wait by clicking rendered button and verifying new element text

Starting URL: https://dgotlieb.github.io/Selenium/synchronization.html

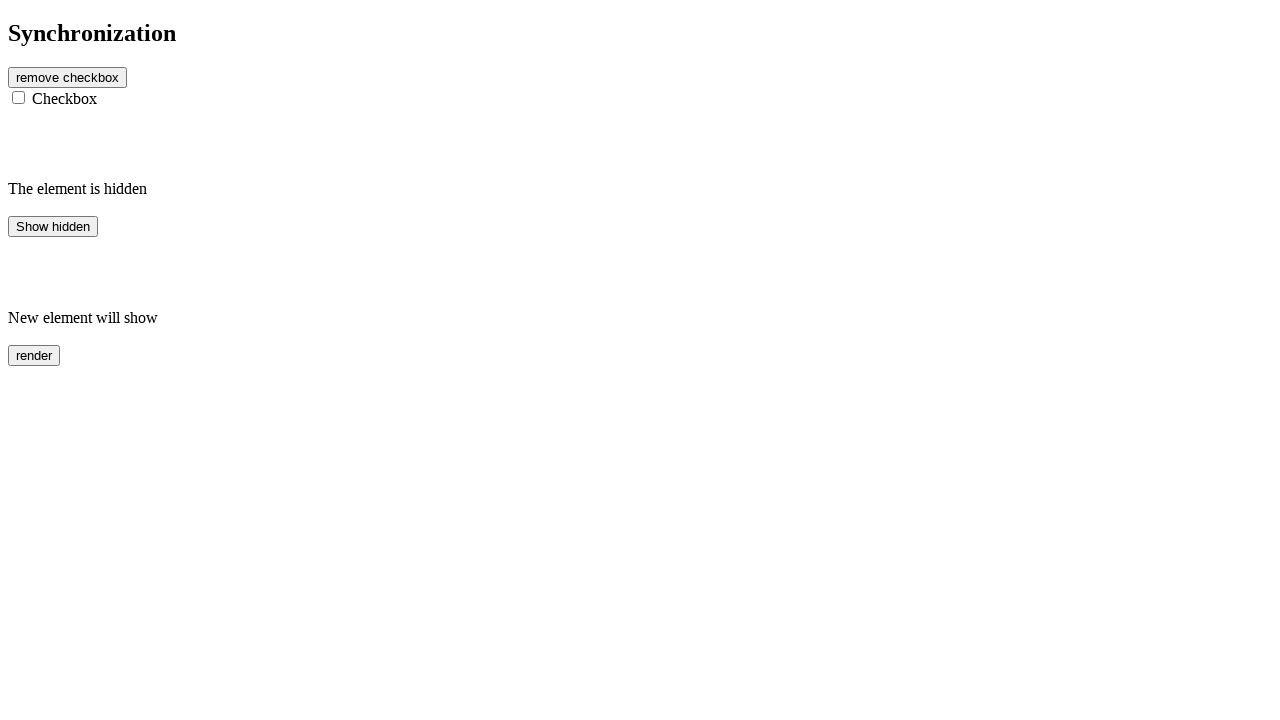

Clicked the rendered button at (34, 355) on #rendered
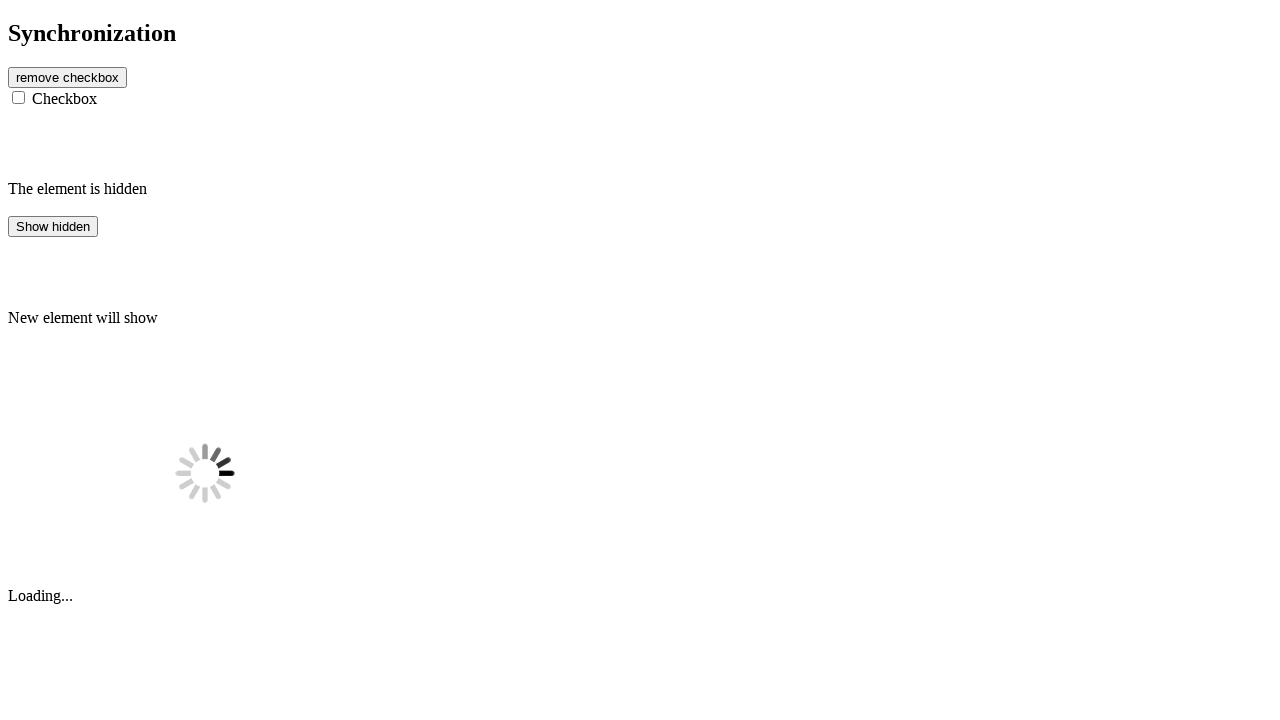

Waited for finish2 element to become visible
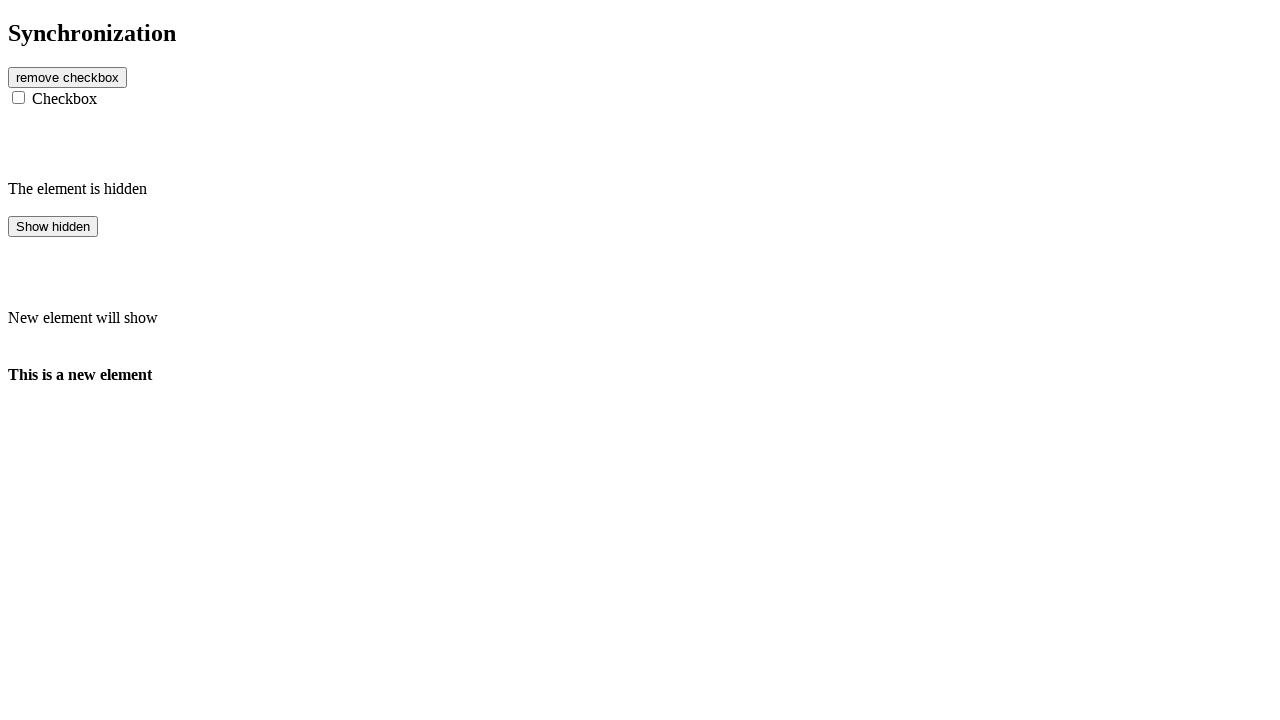

Verified finish2 element text content is 'This is a new element'
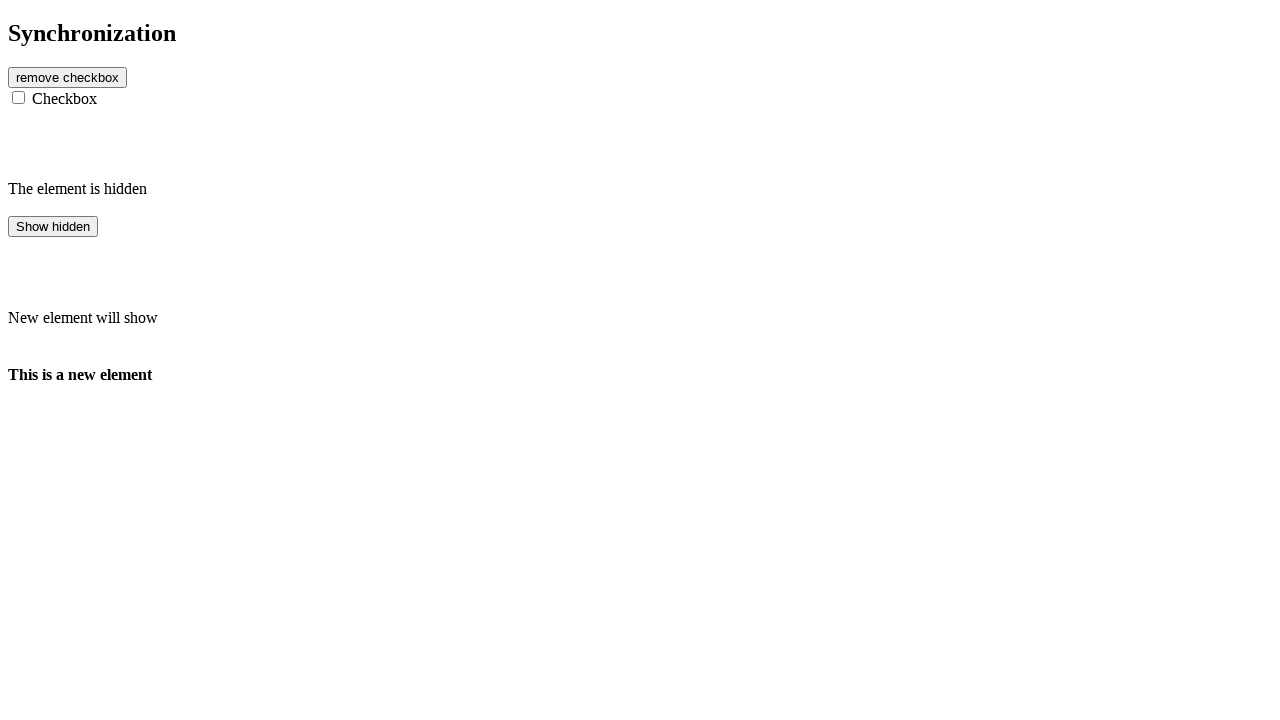

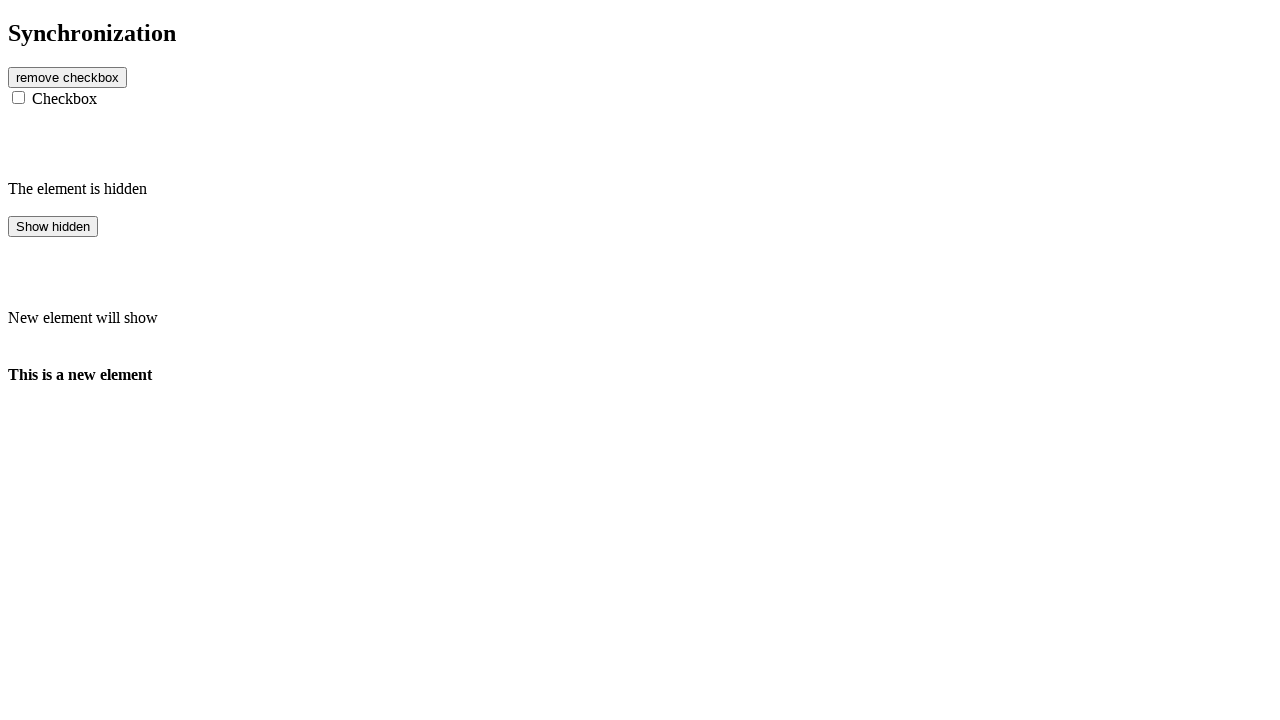